Tests e-commerce flow by searching for products, adding Cashews to cart, and proceeding through checkout to place an order

Starting URL: https://rahulshettyacademy.com/seleniumPractise/#/

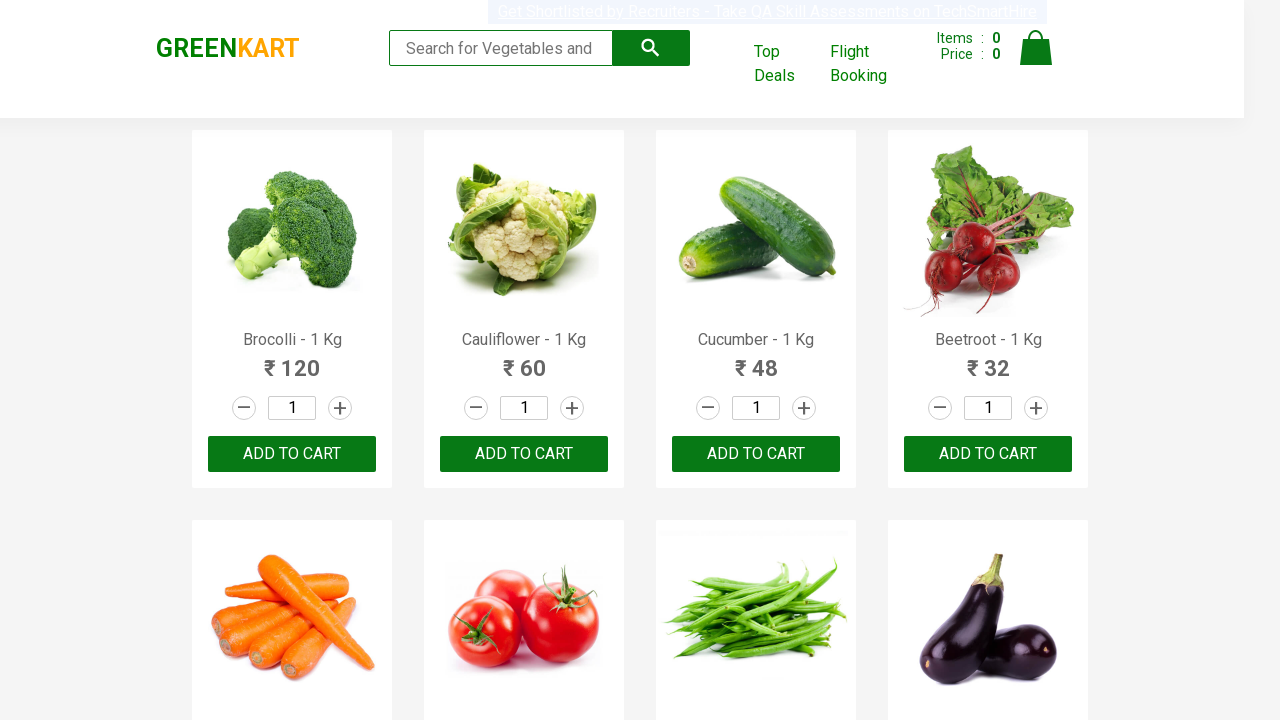

Filled search box with 'ca' to find Cashews on .search-keyword
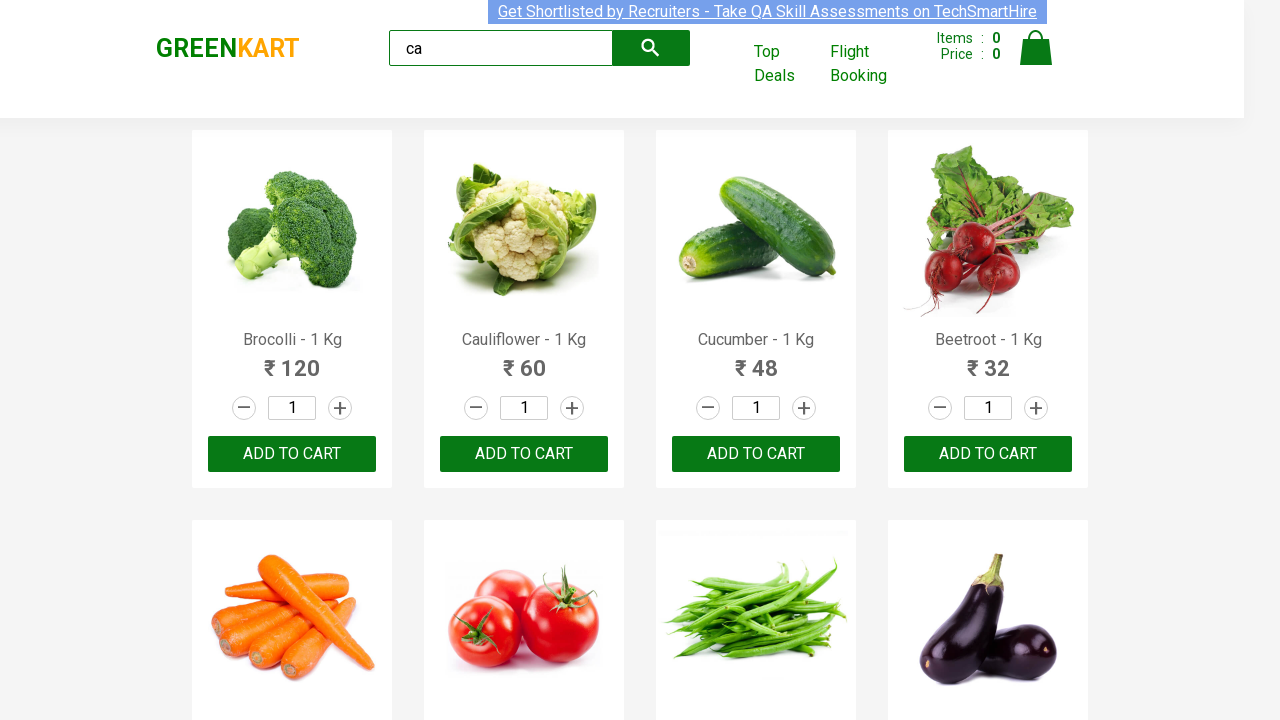

Waited for products to load
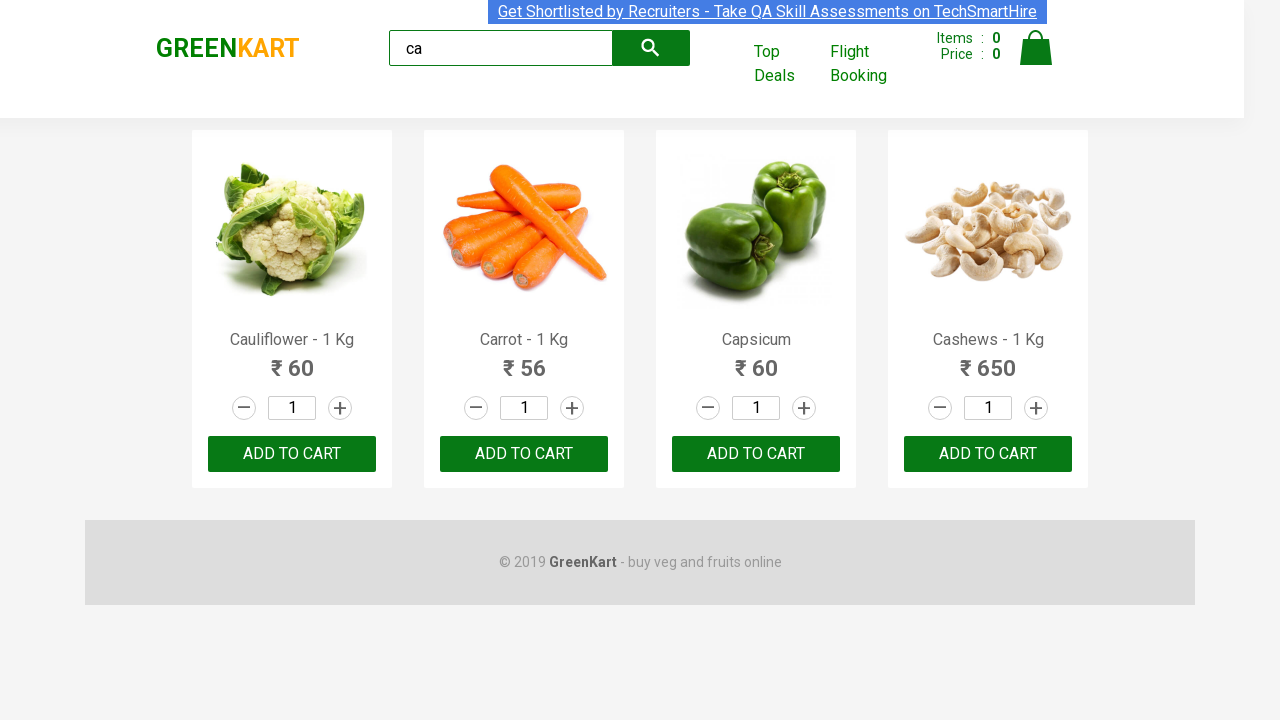

Located all product elements on the page
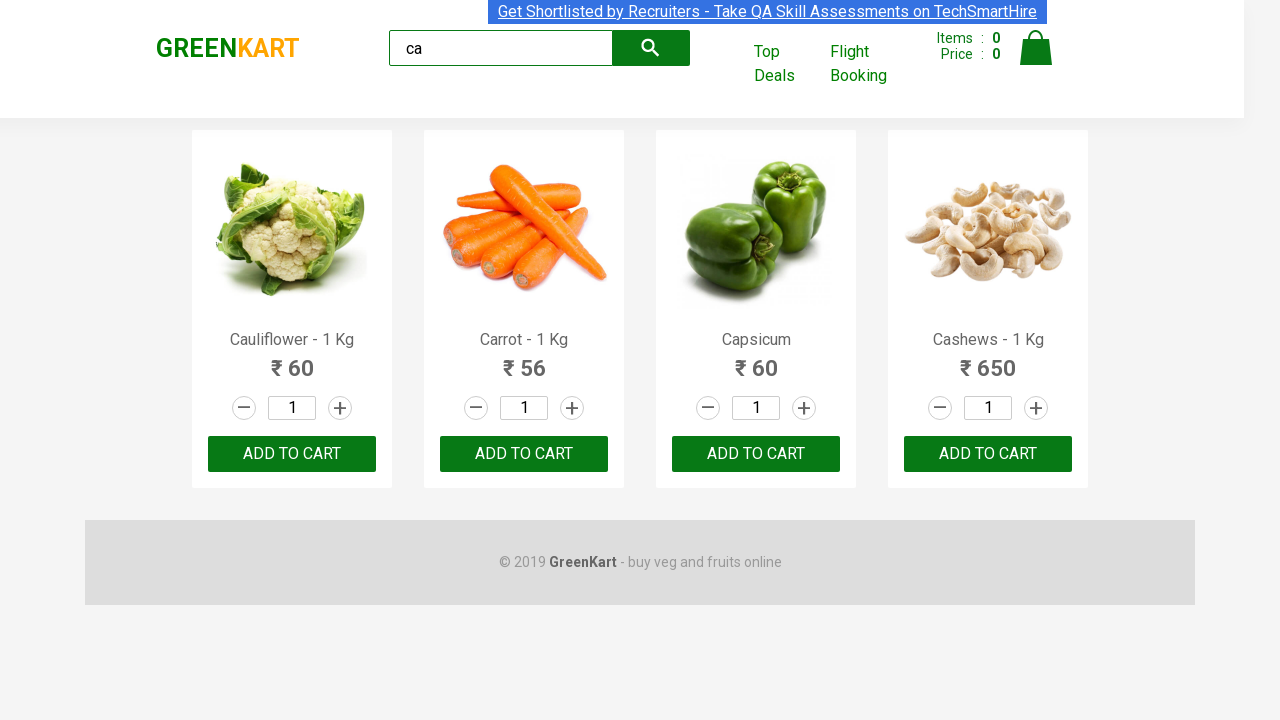

Retrieved product name: Cauliflower - 1 Kg
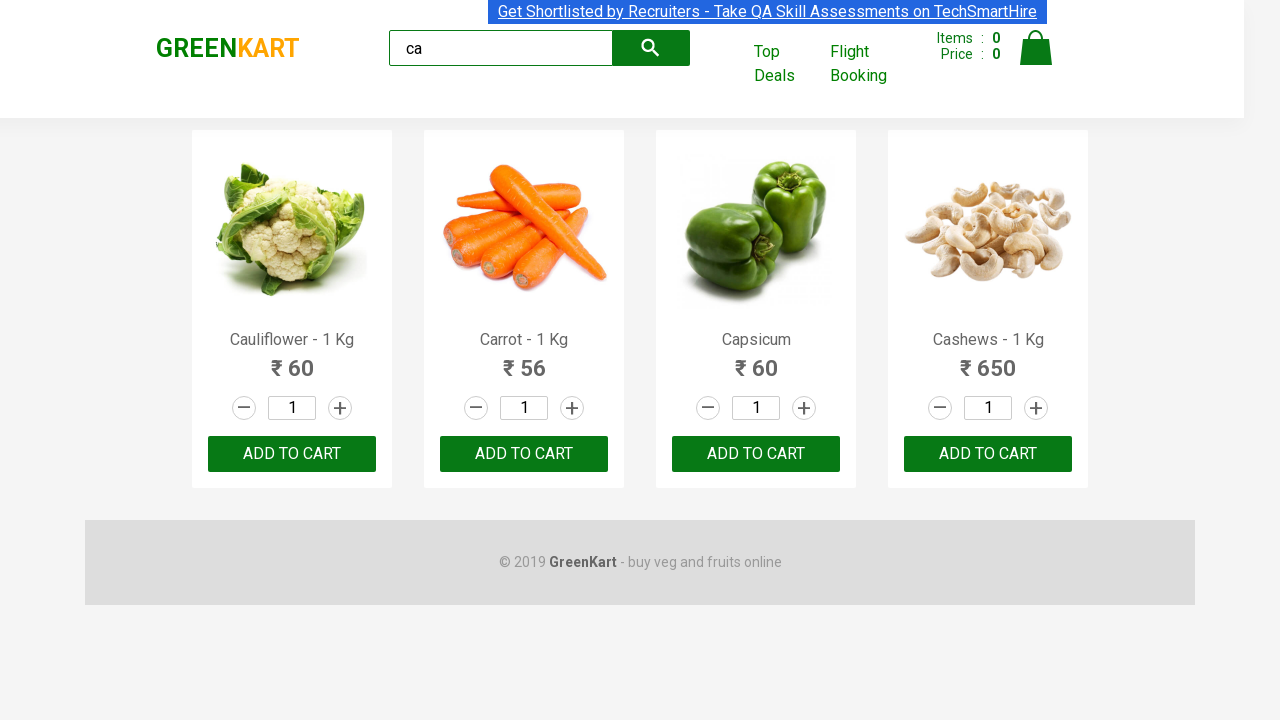

Retrieved product name: Carrot - 1 Kg
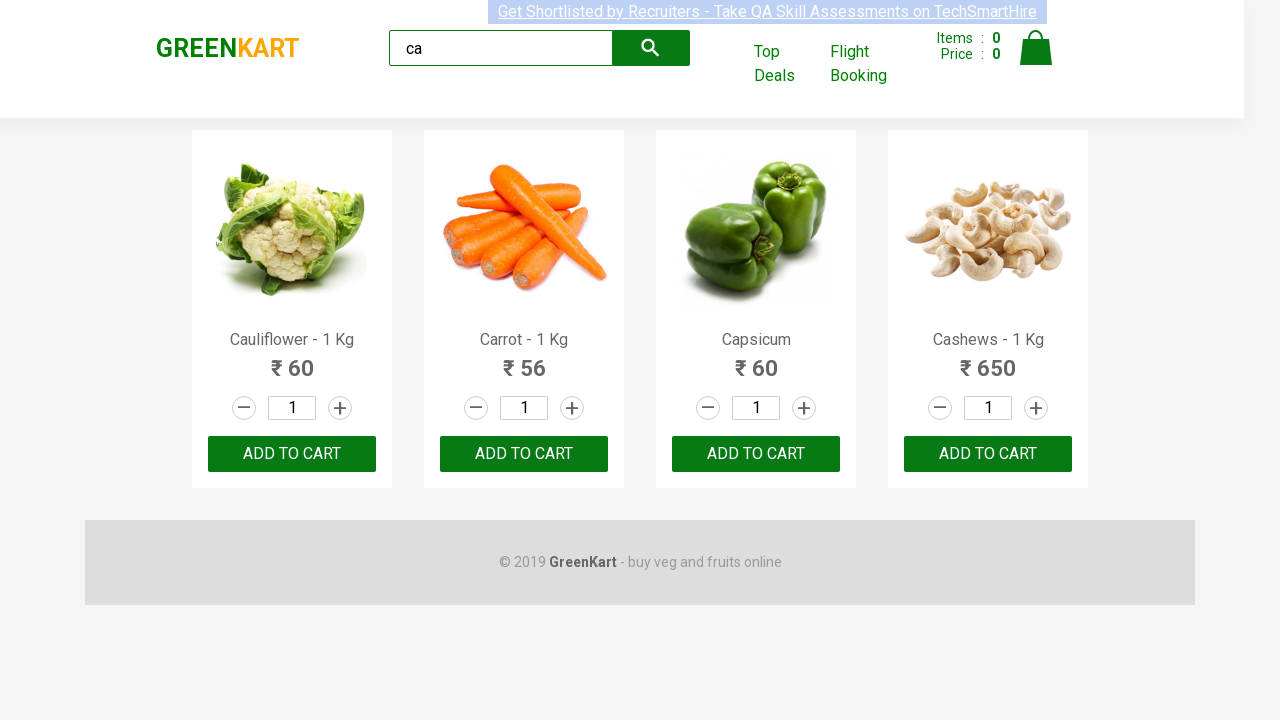

Retrieved product name: Capsicum
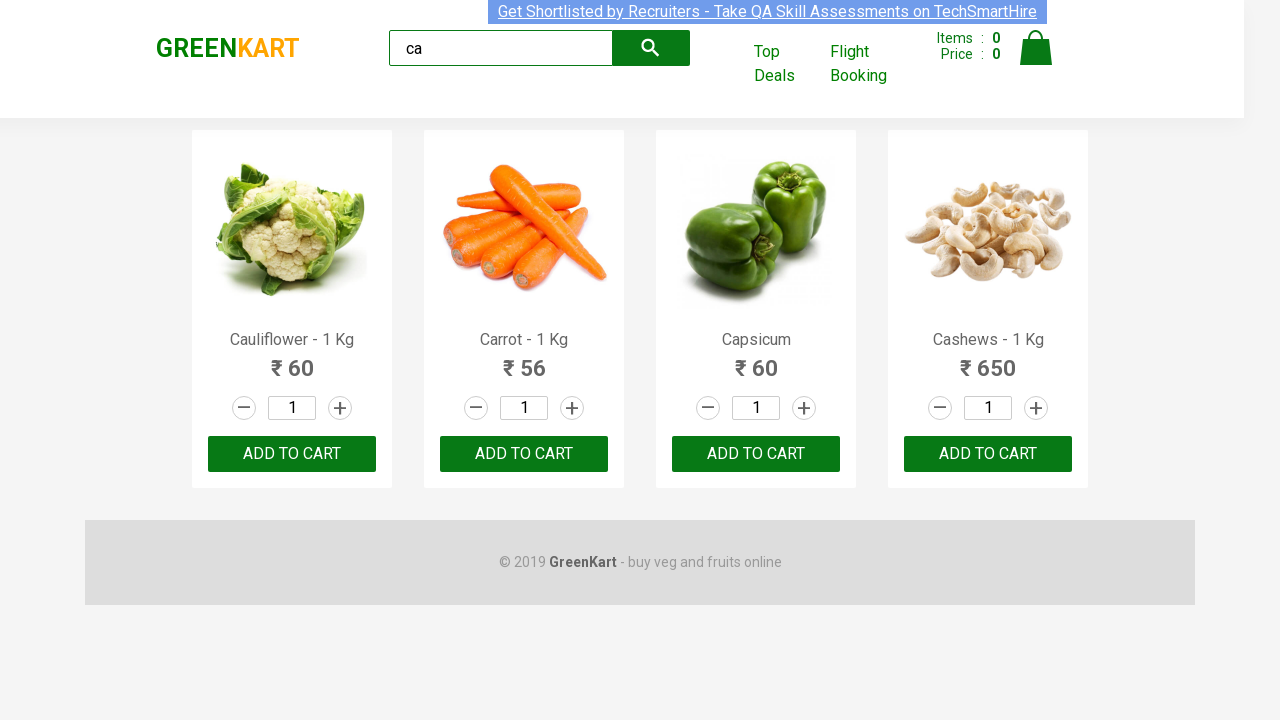

Retrieved product name: Cashews - 1 Kg
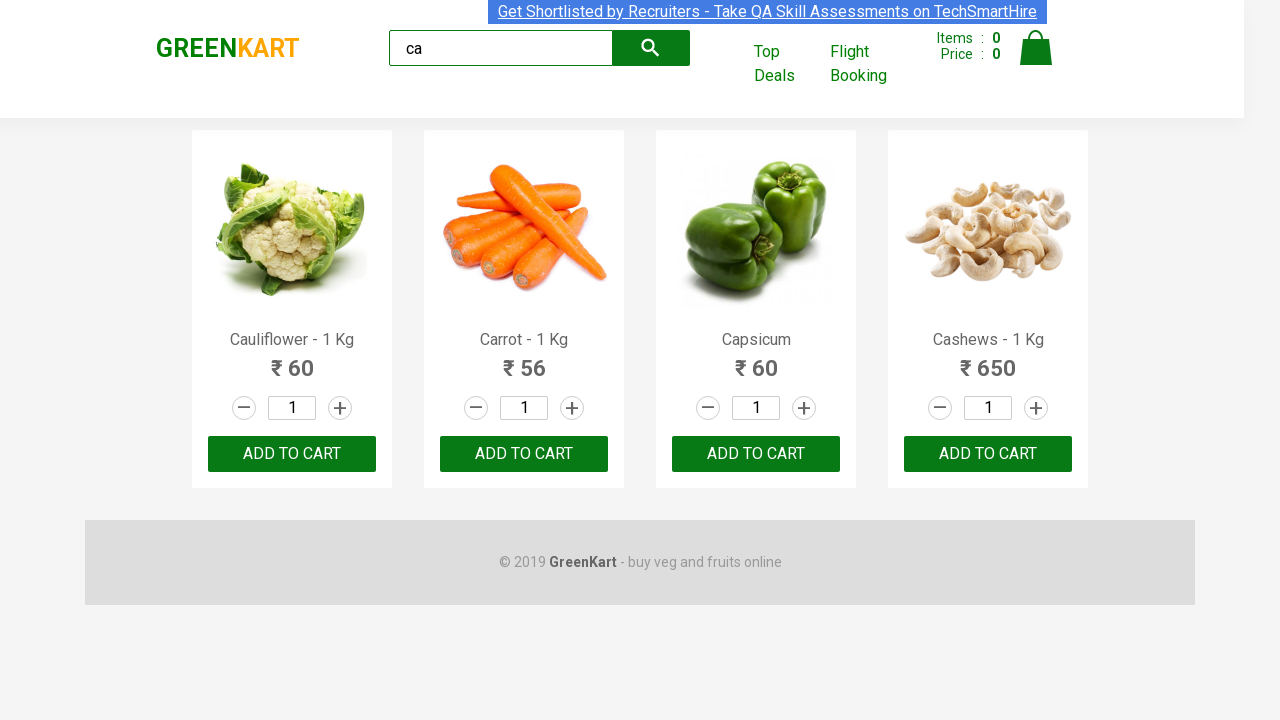

Clicked Add to Cart button for Cashews at (988, 454) on .products .product >> nth=3 >> button
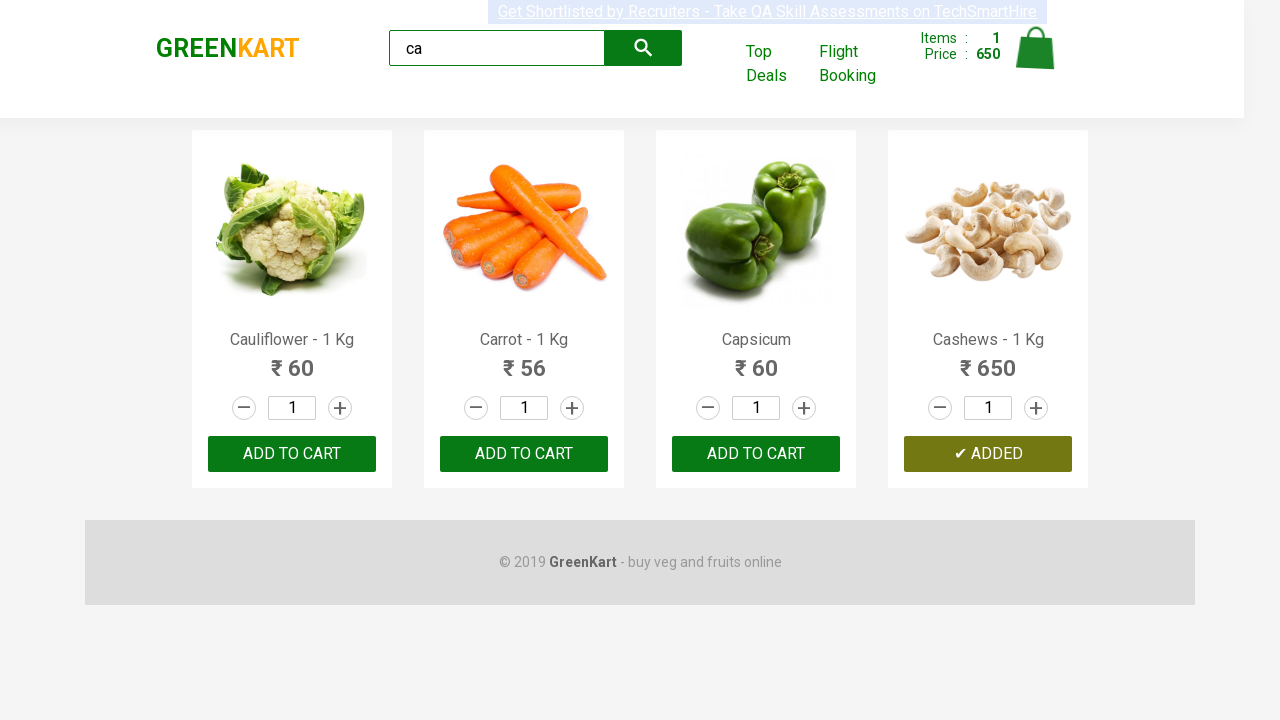

Clicked on cart icon to view cart at (1036, 48) on .cart-icon > img
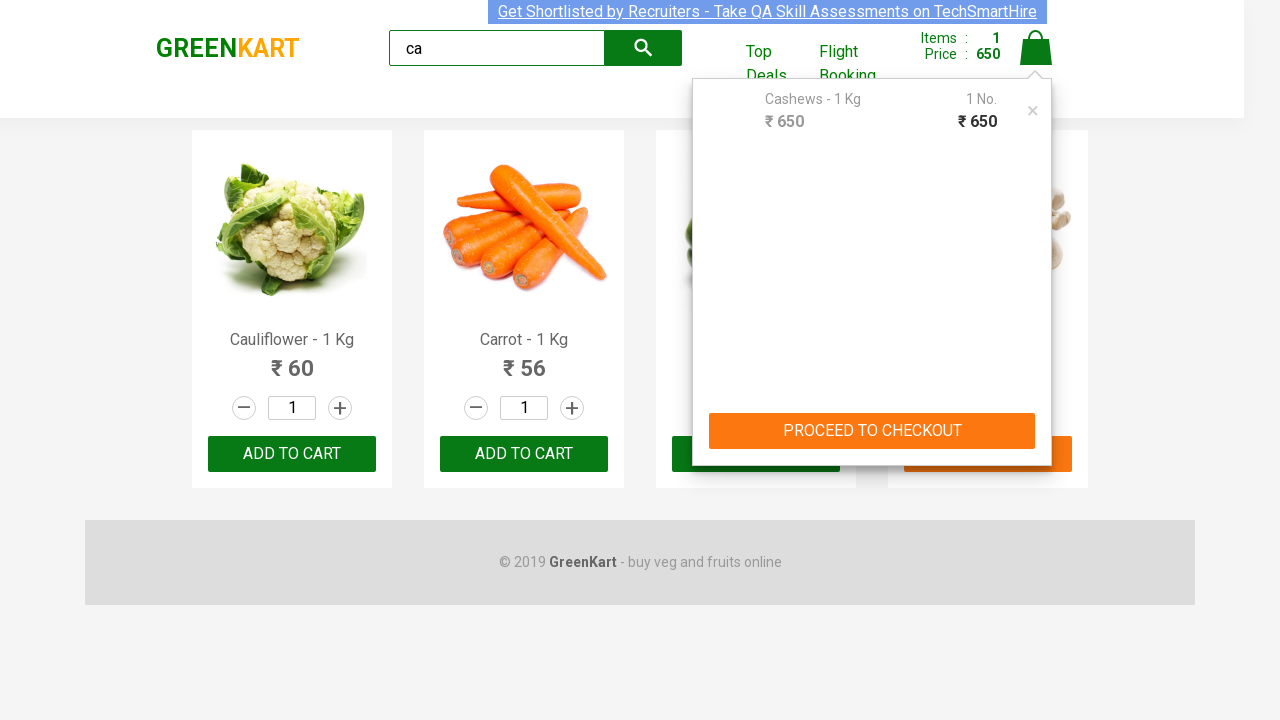

Clicked PROCEED TO CHECKOUT button at (872, 431) on text=PROCEED TO CHECKOUT
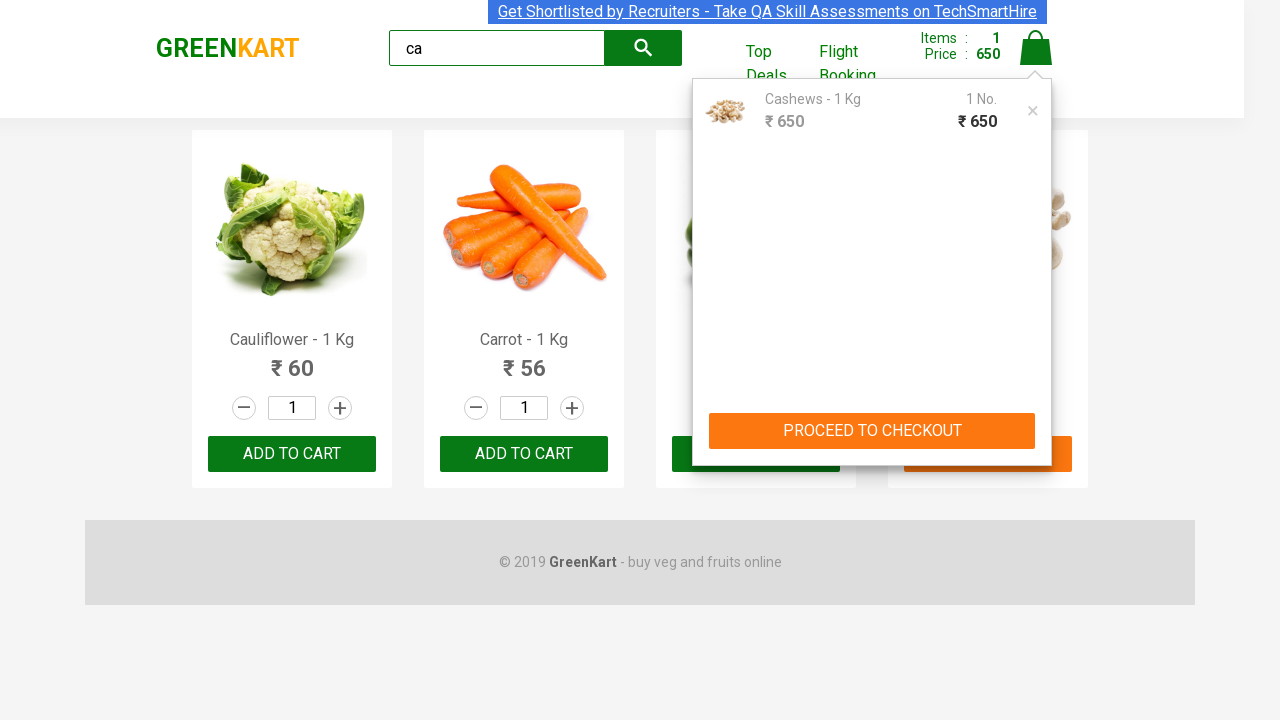

Clicked Place Order button to complete purchase at (1036, 420) on text=Place Order
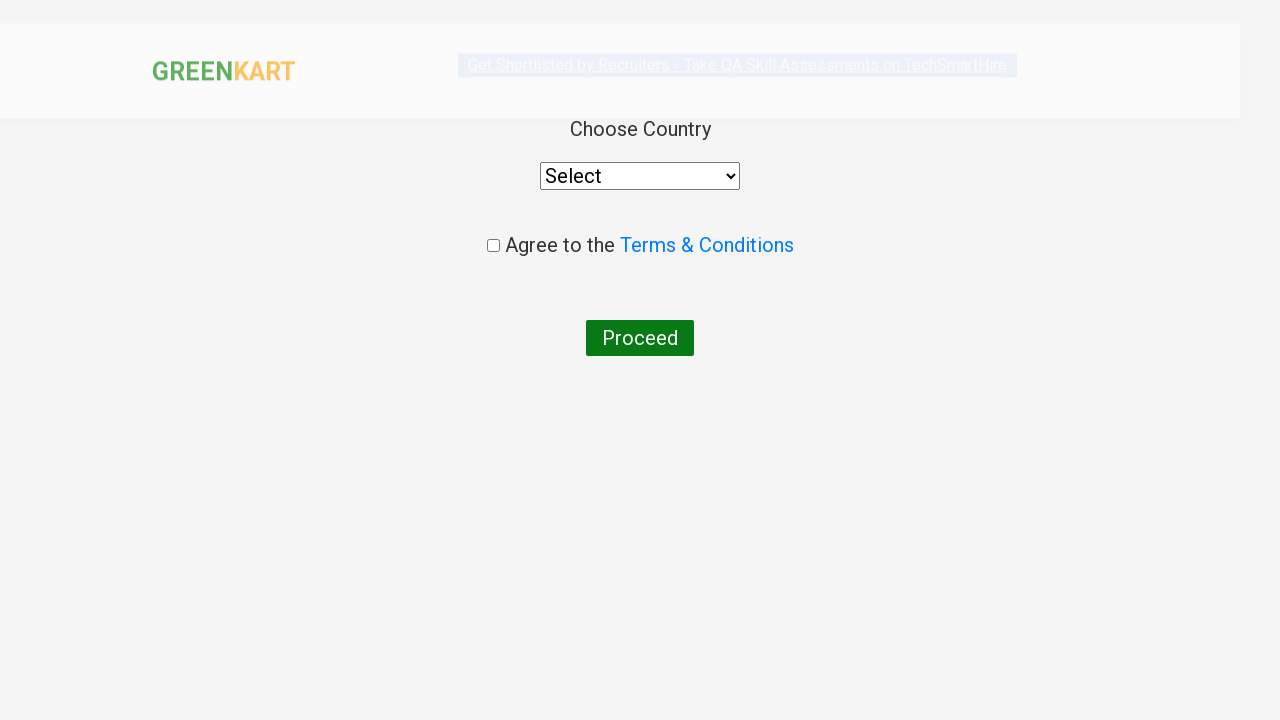

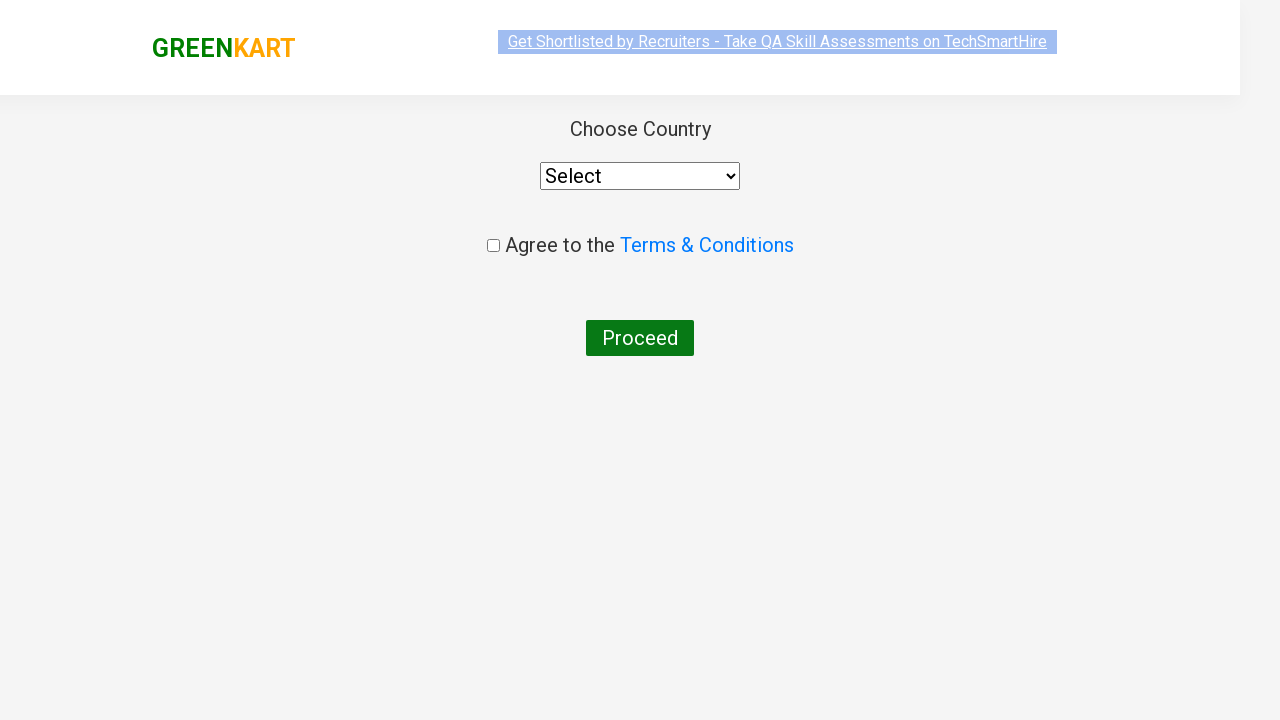